Tests dynamic element loading by clicking an "adder" button and waiting for a dynamically added element (box0) to appear on the page using fluent wait mechanism.

Starting URL: https://www.selenium.dev/selenium/web/dynamic.html

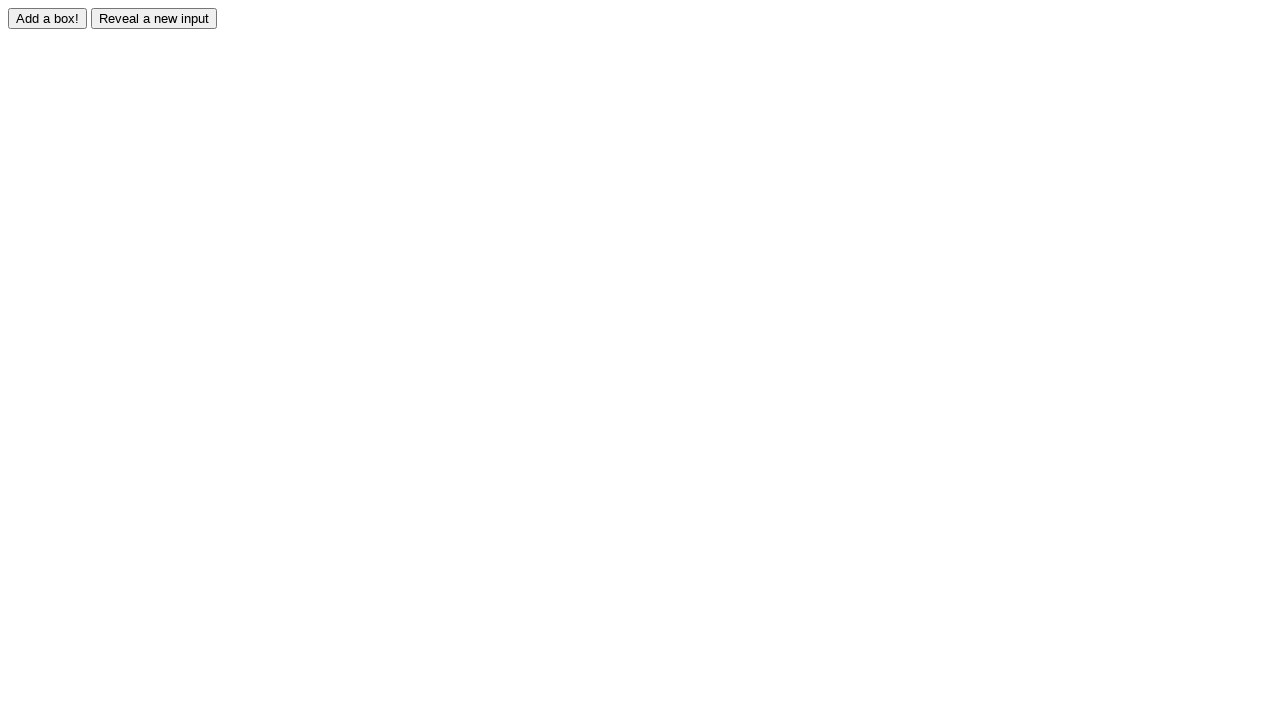

Clicked the adder button to trigger dynamic element creation at (48, 18) on input#adder
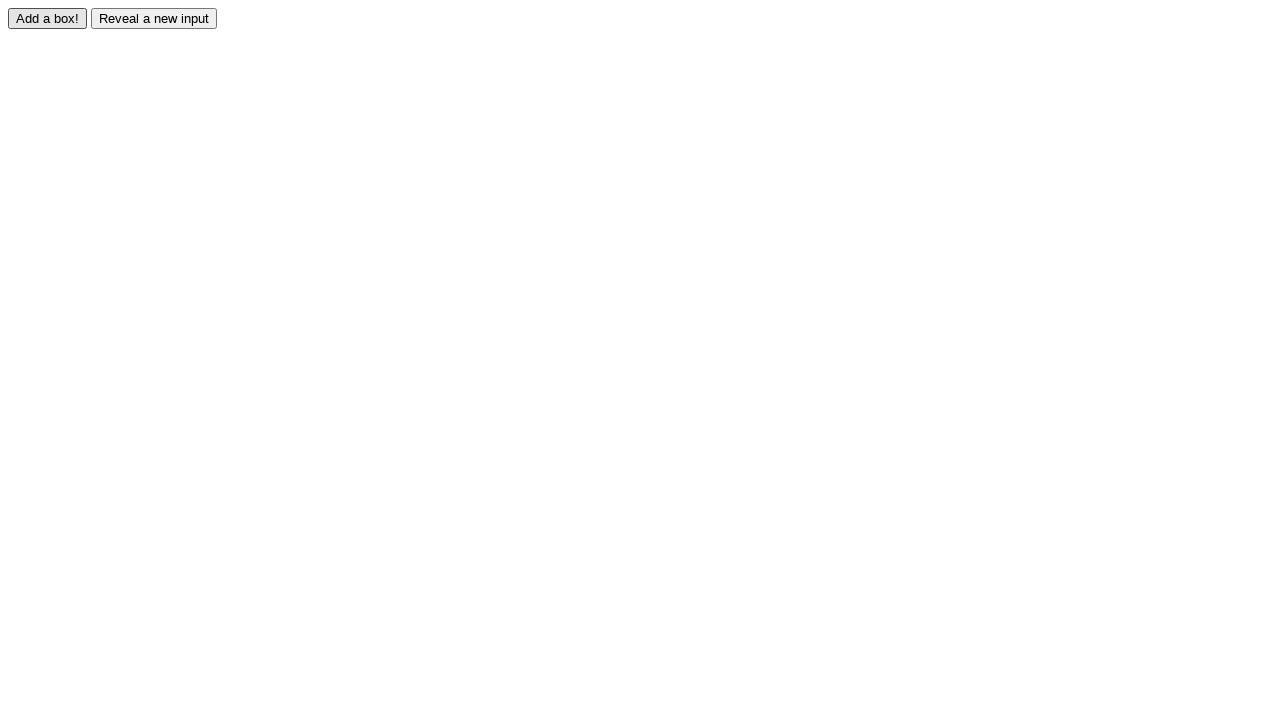

Waited for dynamically added box0 element to appear and become visible
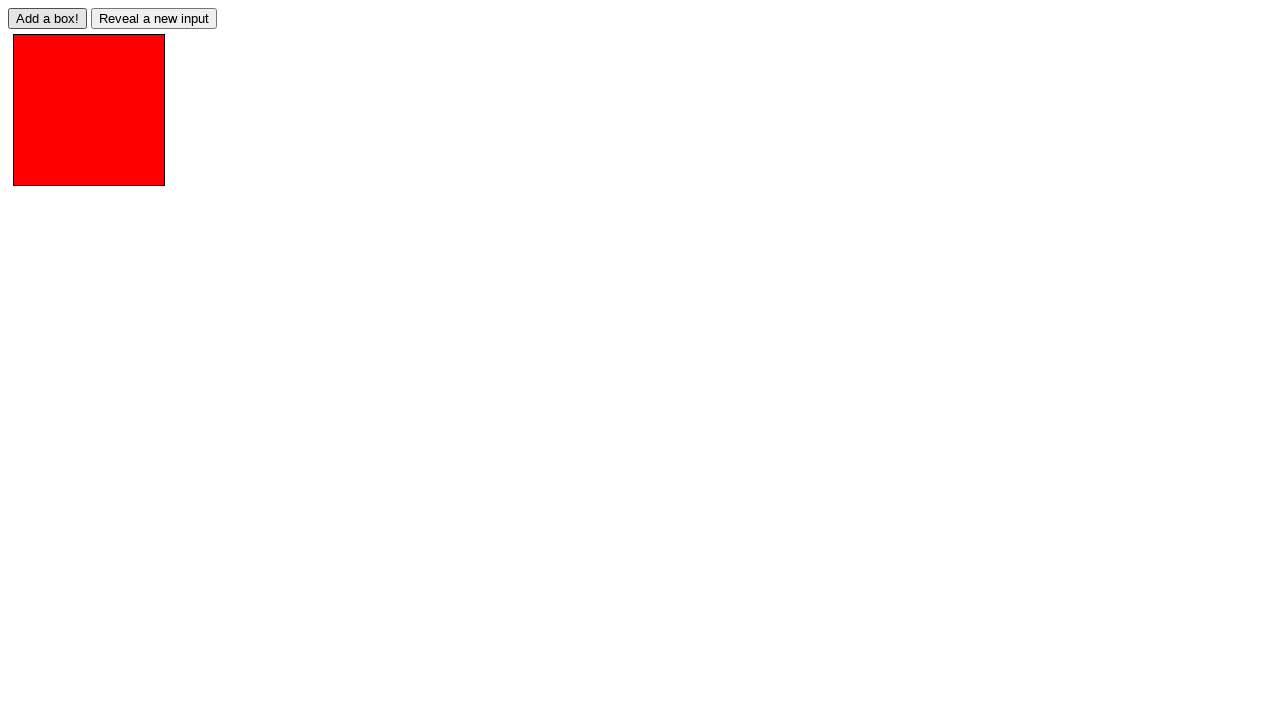

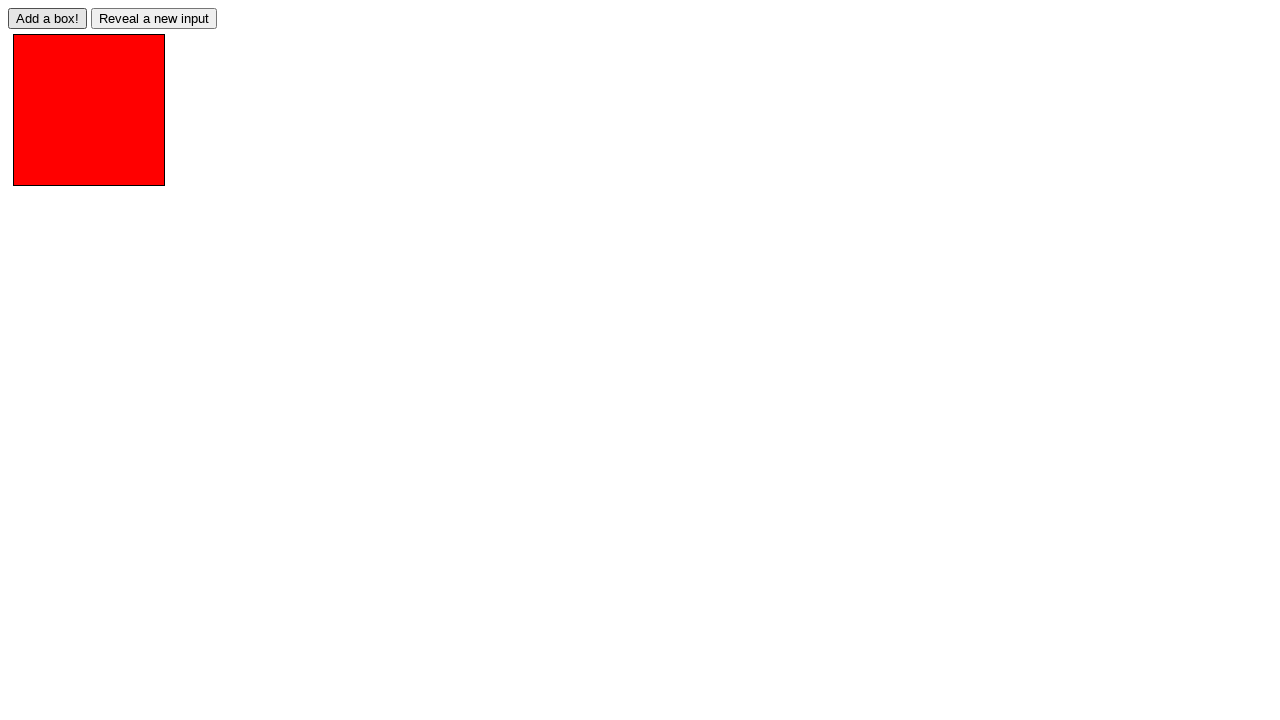